Tests a form submission by filling in various fields (name, address, contact info, job details) and verifying the validation state of fields after submission through their background colors

Starting URL: https://bonigarcia.dev/selenium-webdriver-java/data-types.html

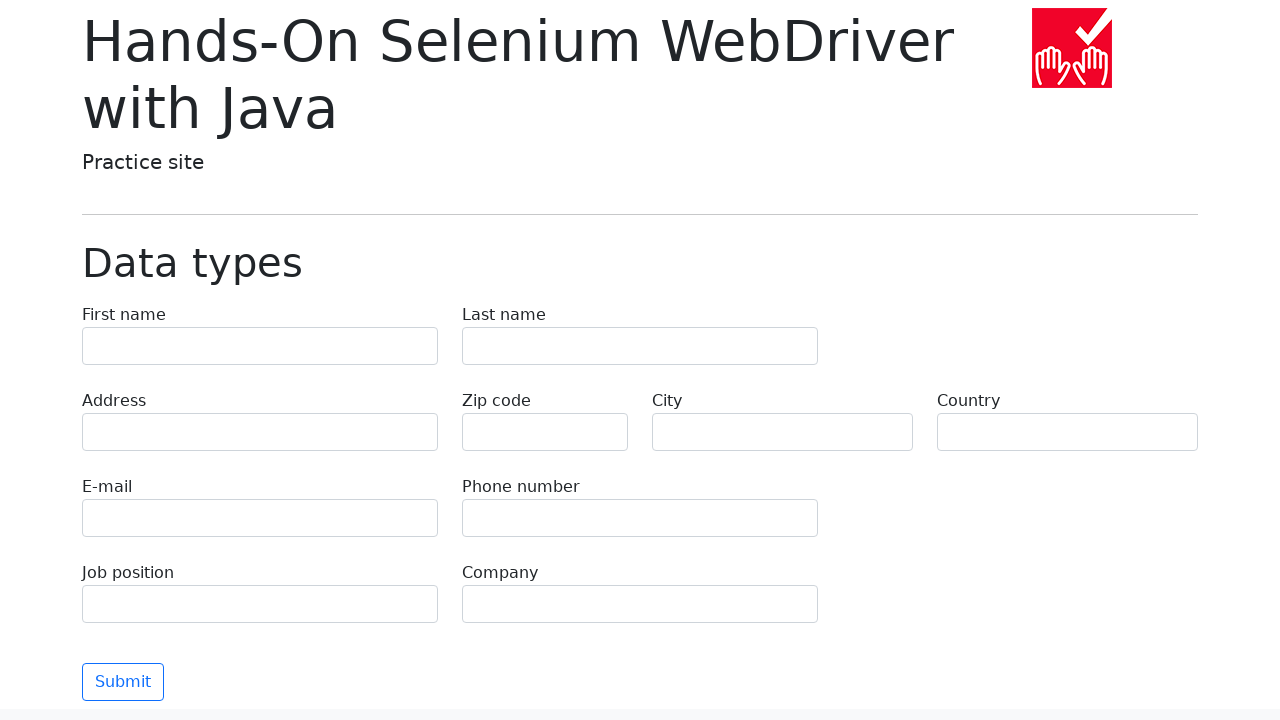

Filled first name field with 'Иван' on input[name="first-name"]
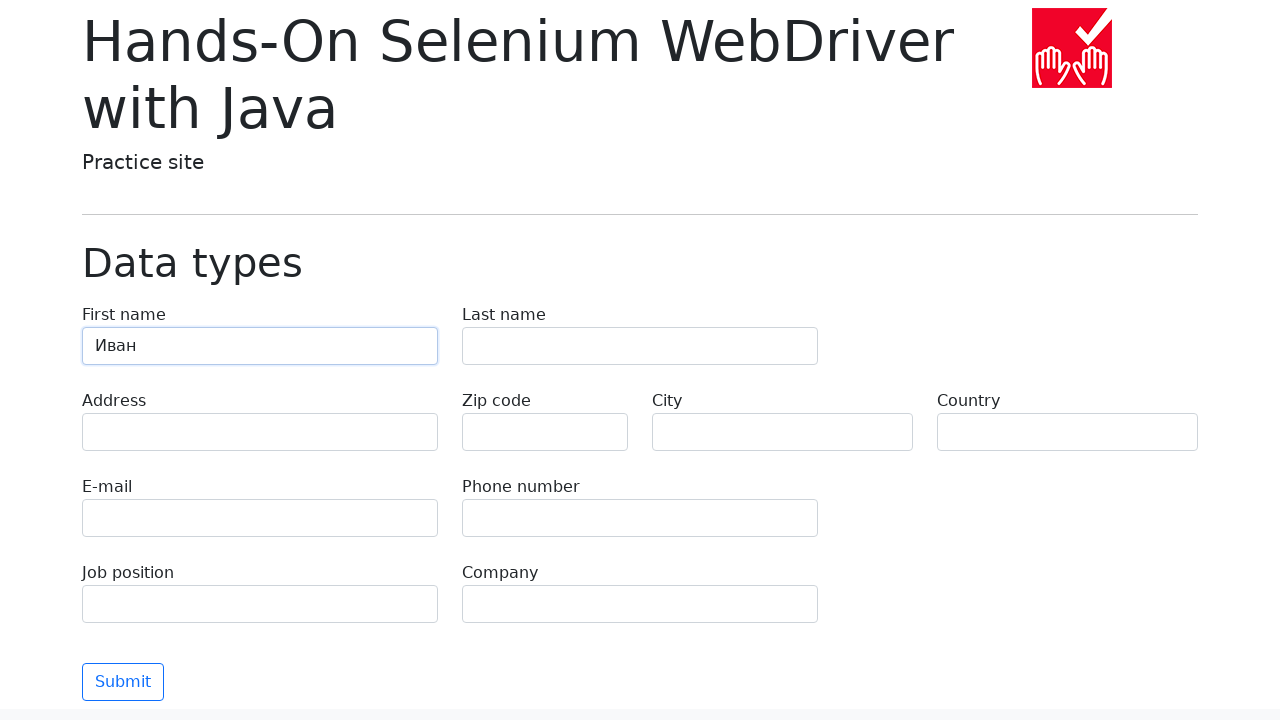

Filled last name field with 'Петров' on input[name="last-name"]
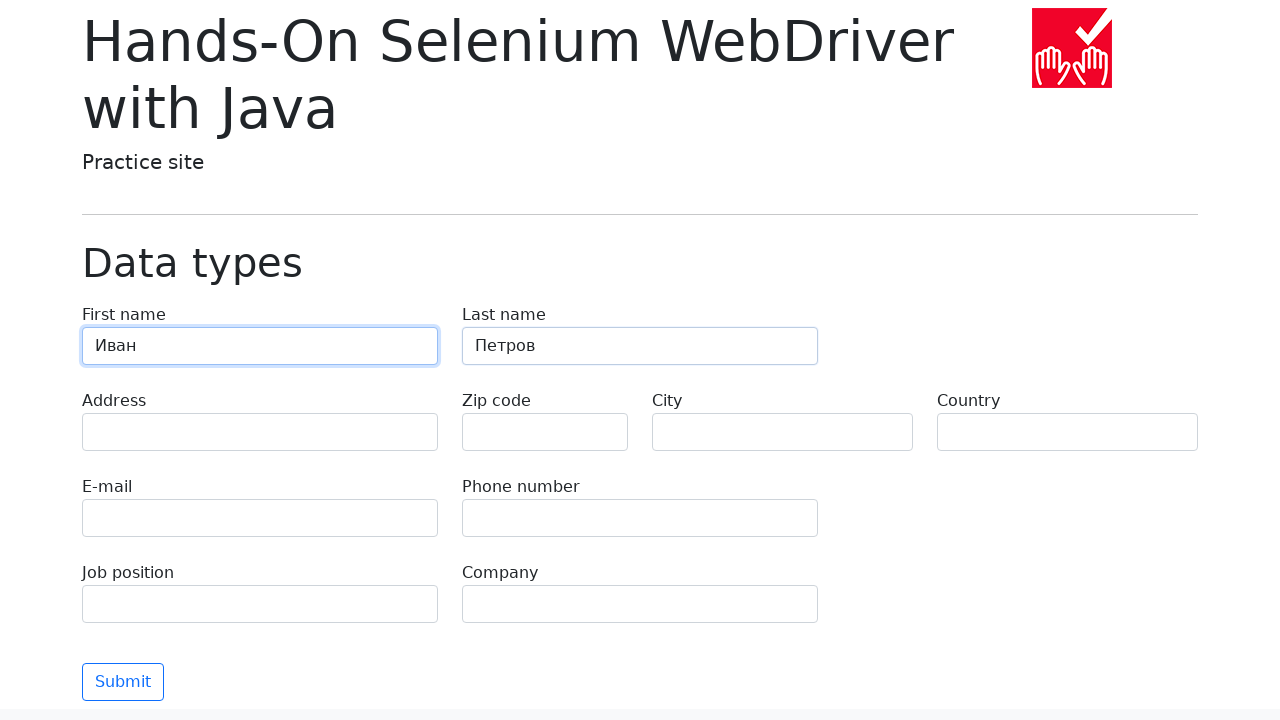

Filled address field with 'Ленина, 55-3' on input[name="address"]
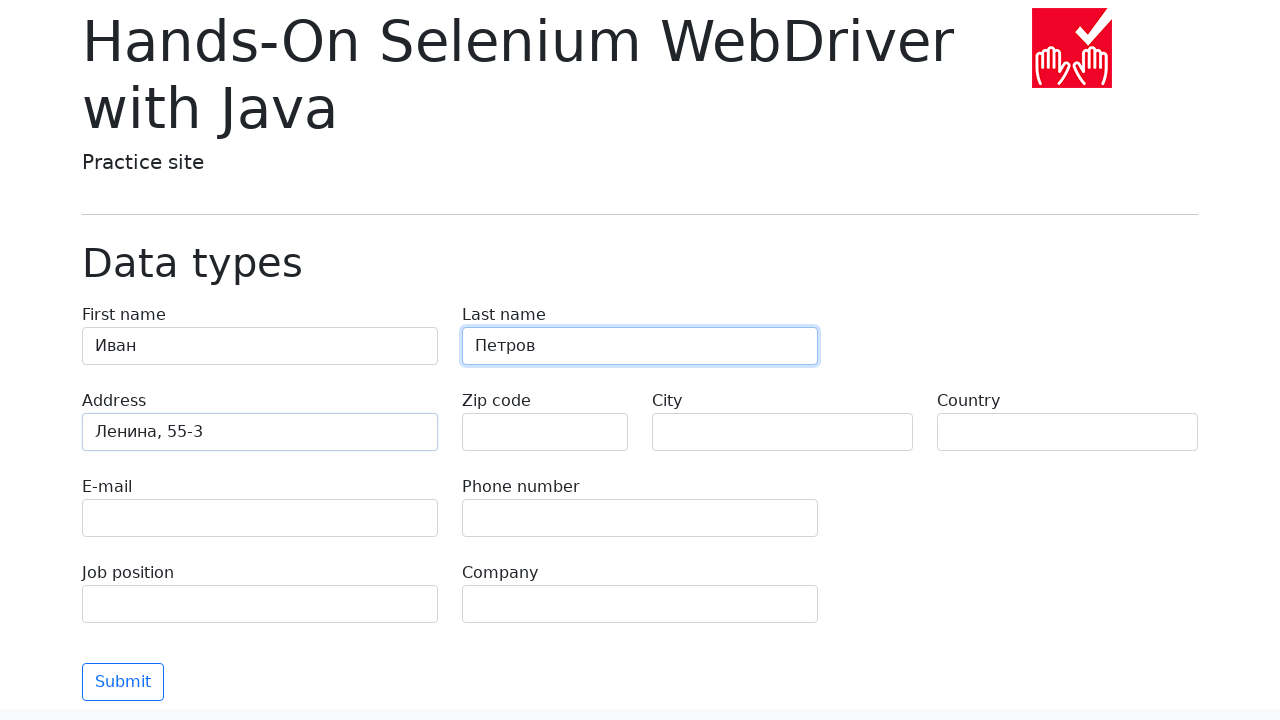

Filled city field with 'Москва' on input[name="city"]
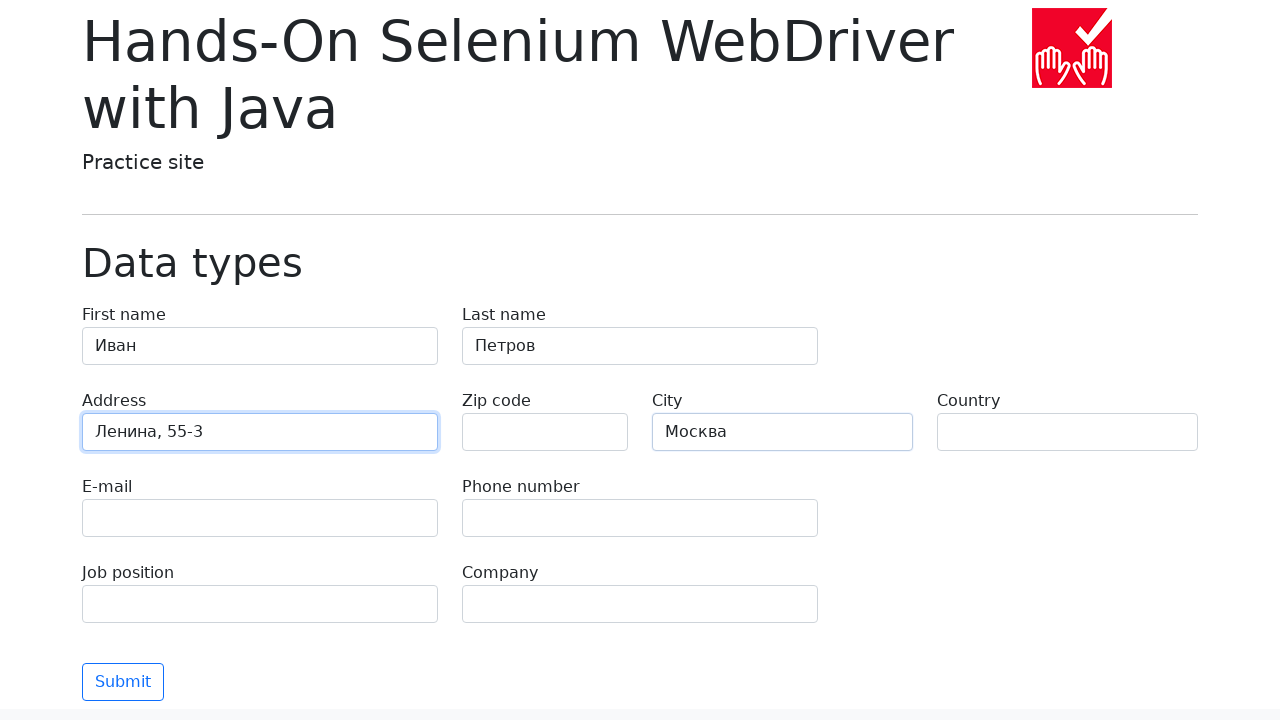

Filled country field with 'Россия' on input[name="country"]
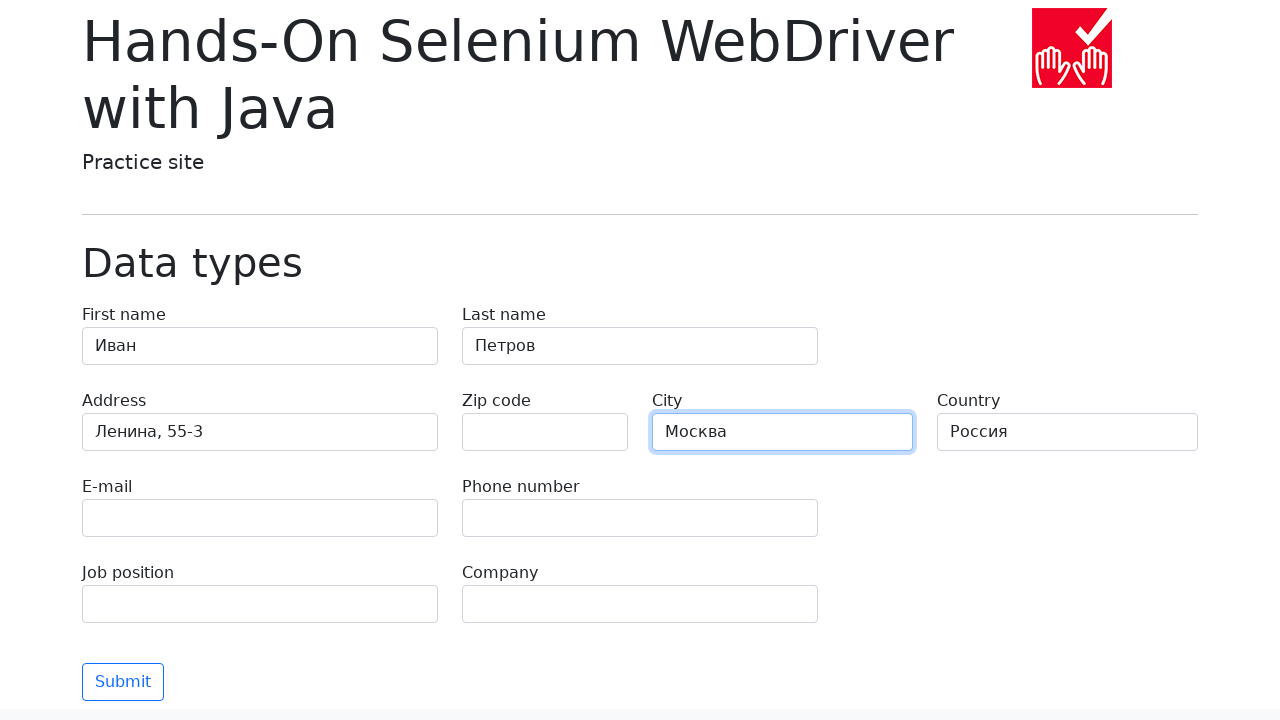

Filled email field with 'test@skypro.com' on input[name="e-mail"]
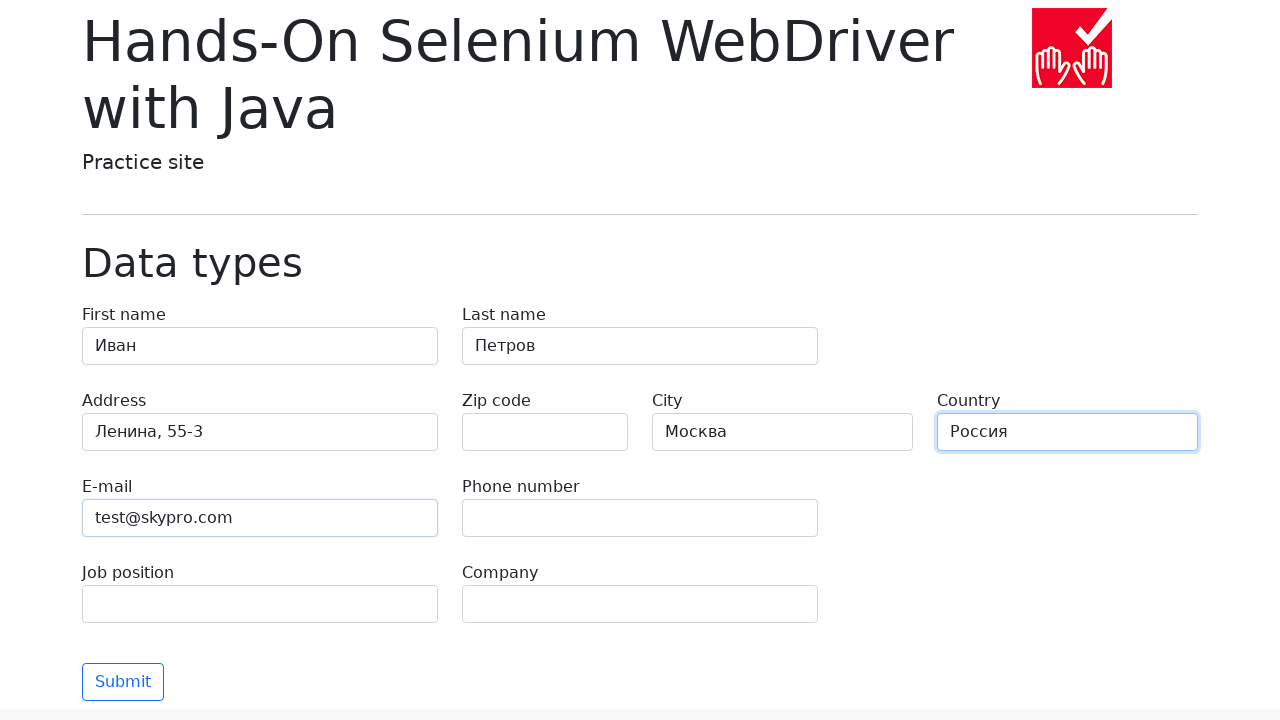

Filled phone field with '+7985899998787' on input[name="phone"]
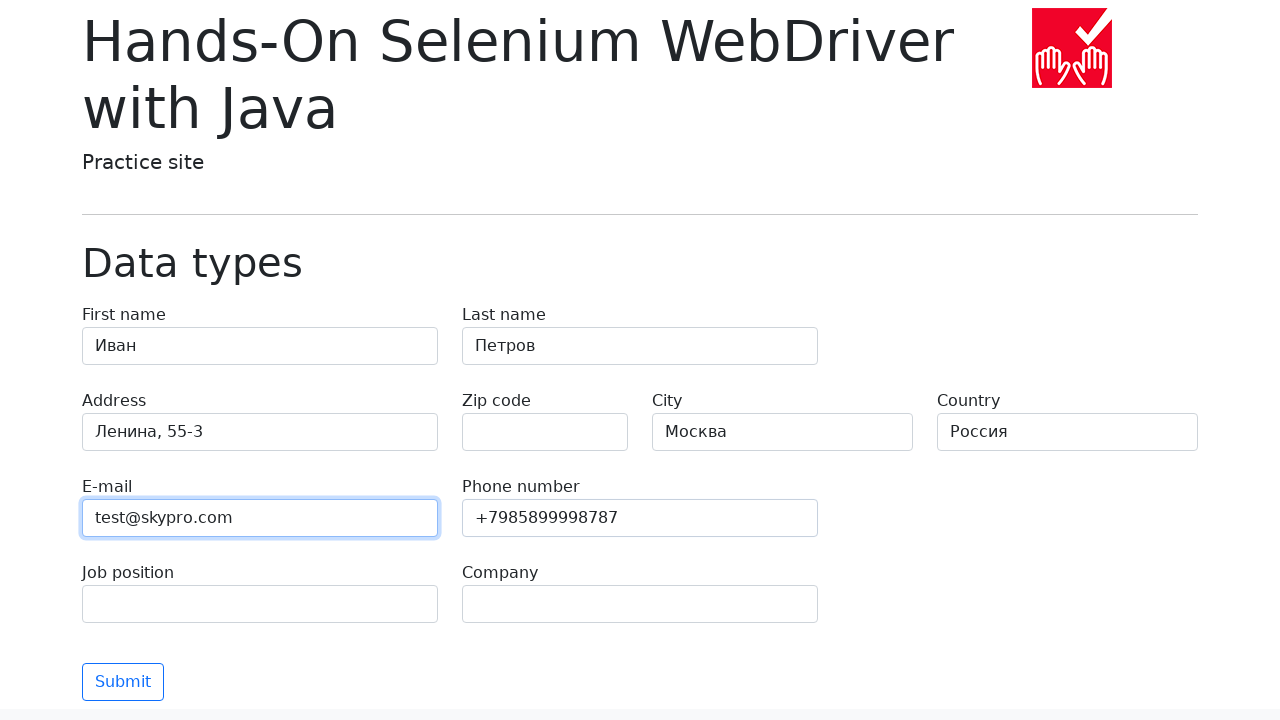

Filled job position field with 'QA' on input[name="job-position"]
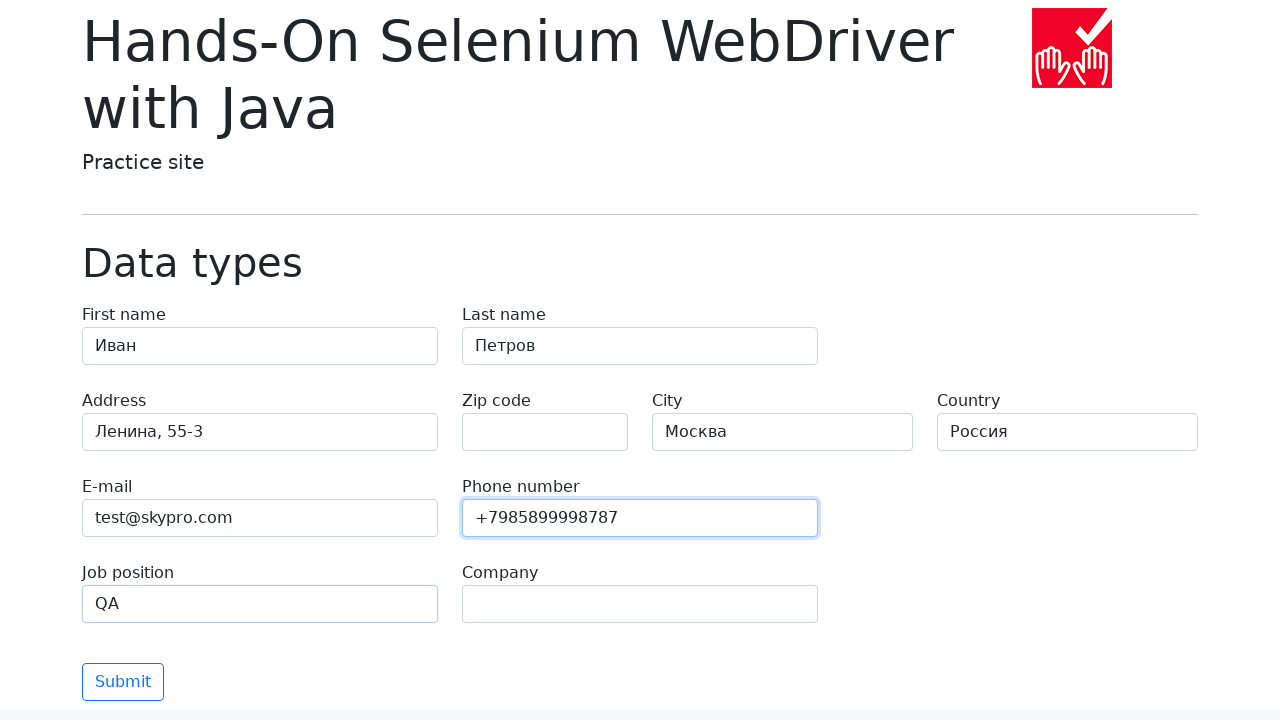

Filled company field with 'SkyPro' on input[name="company"]
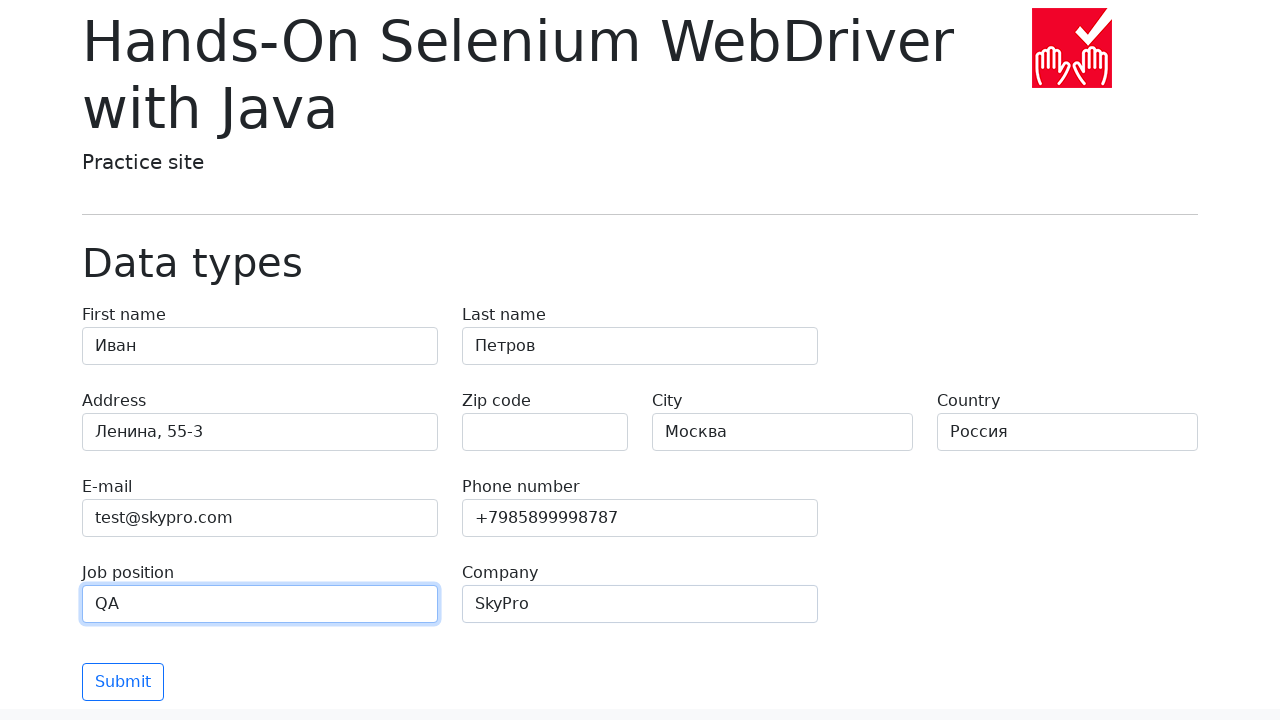

Clicked submit button to submit the form at (123, 682) on button[type="submit"]
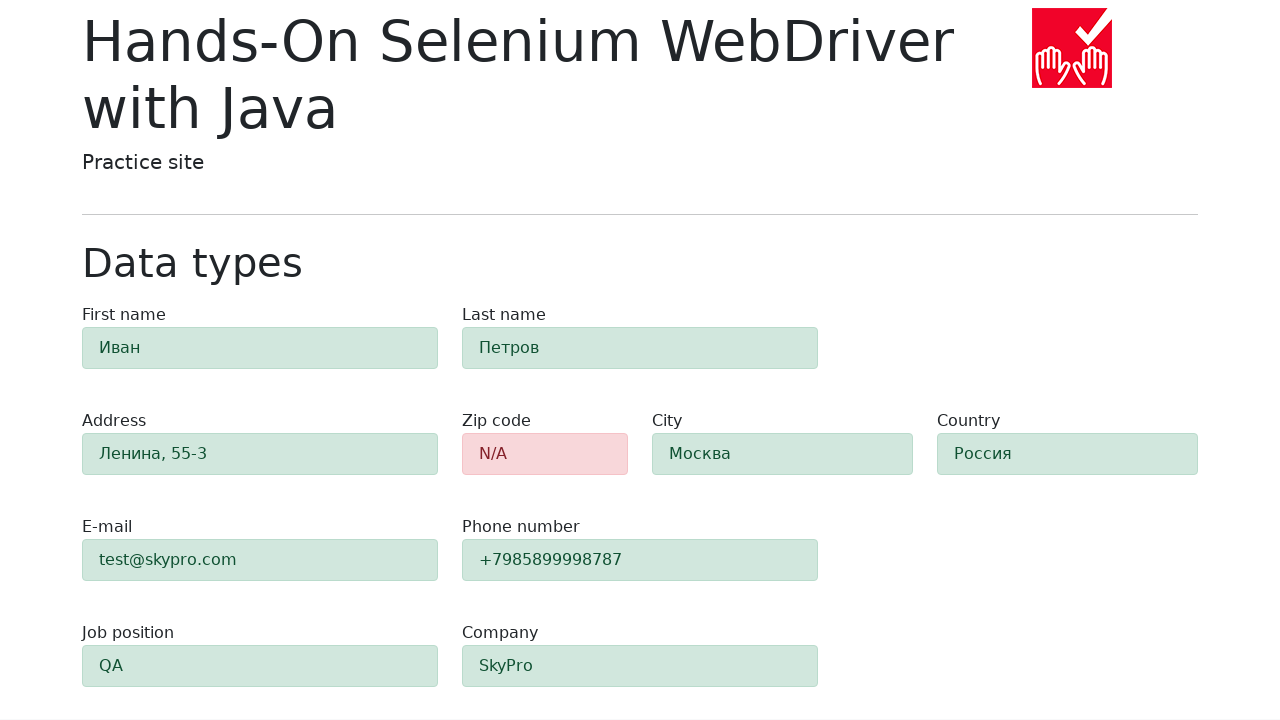

Waited 500ms for form validation to complete
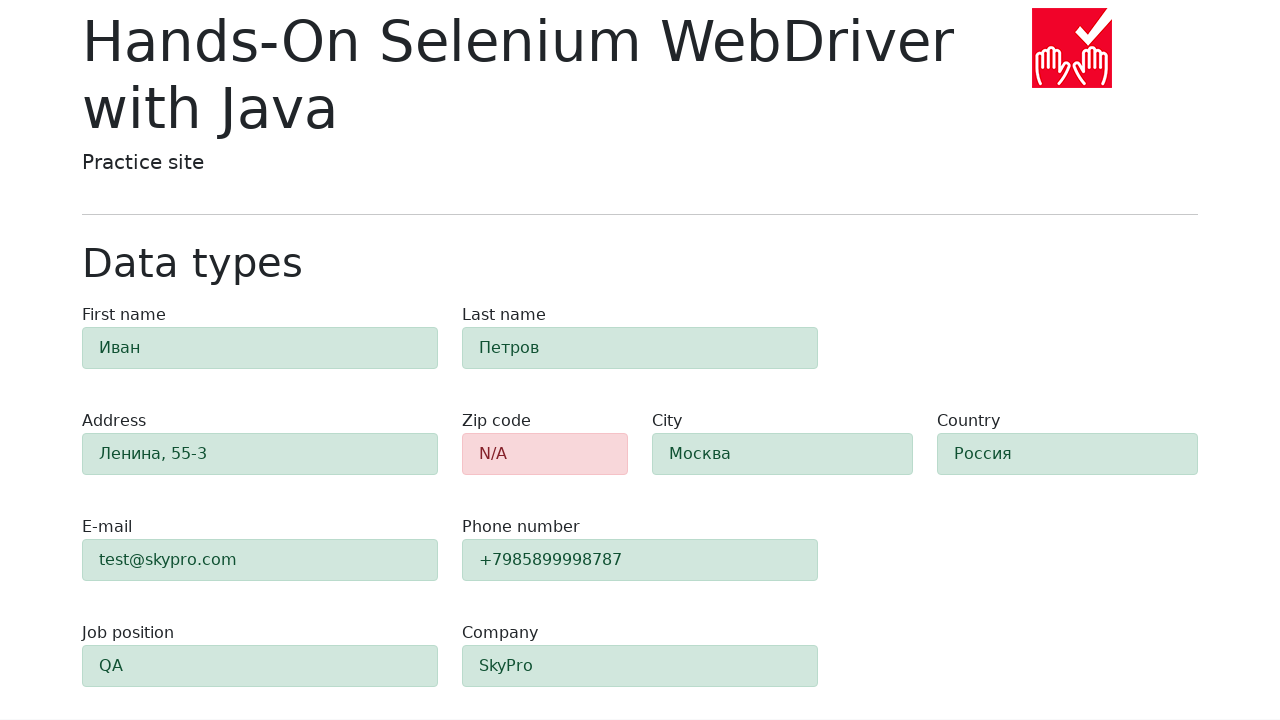

Verified first-name field has valid background color (green)
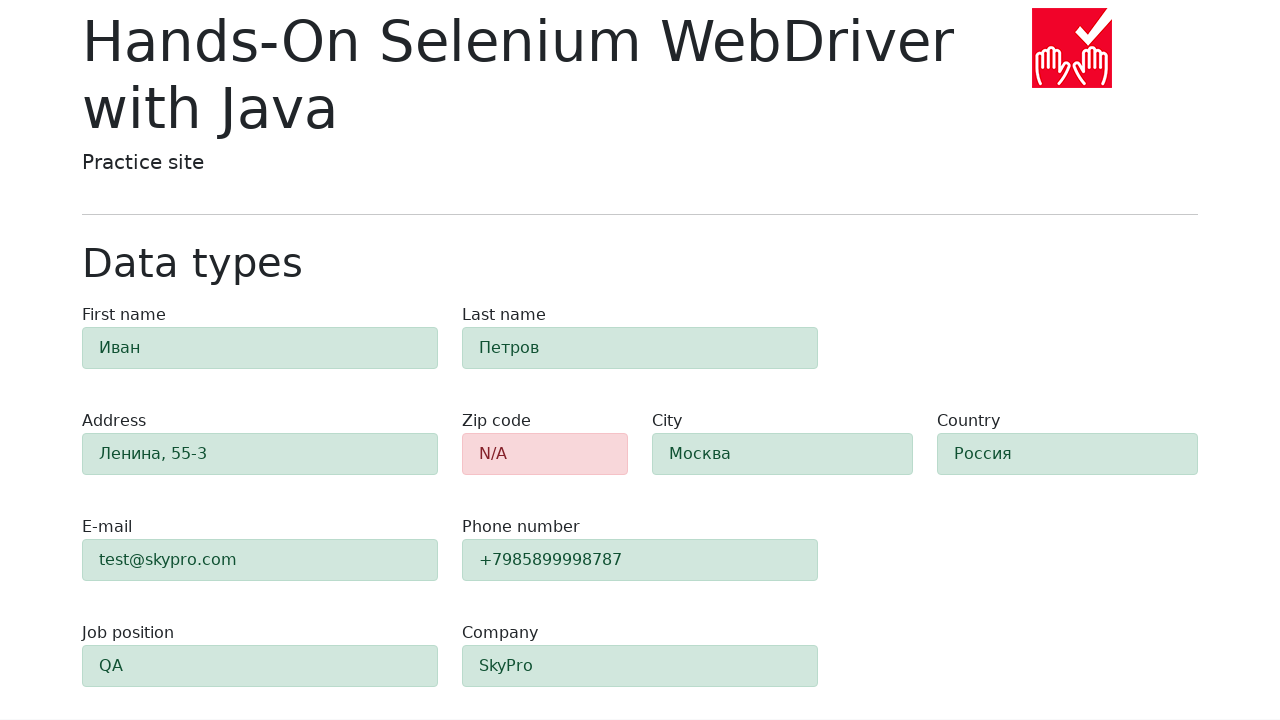

Verified last-name field has valid background color (green)
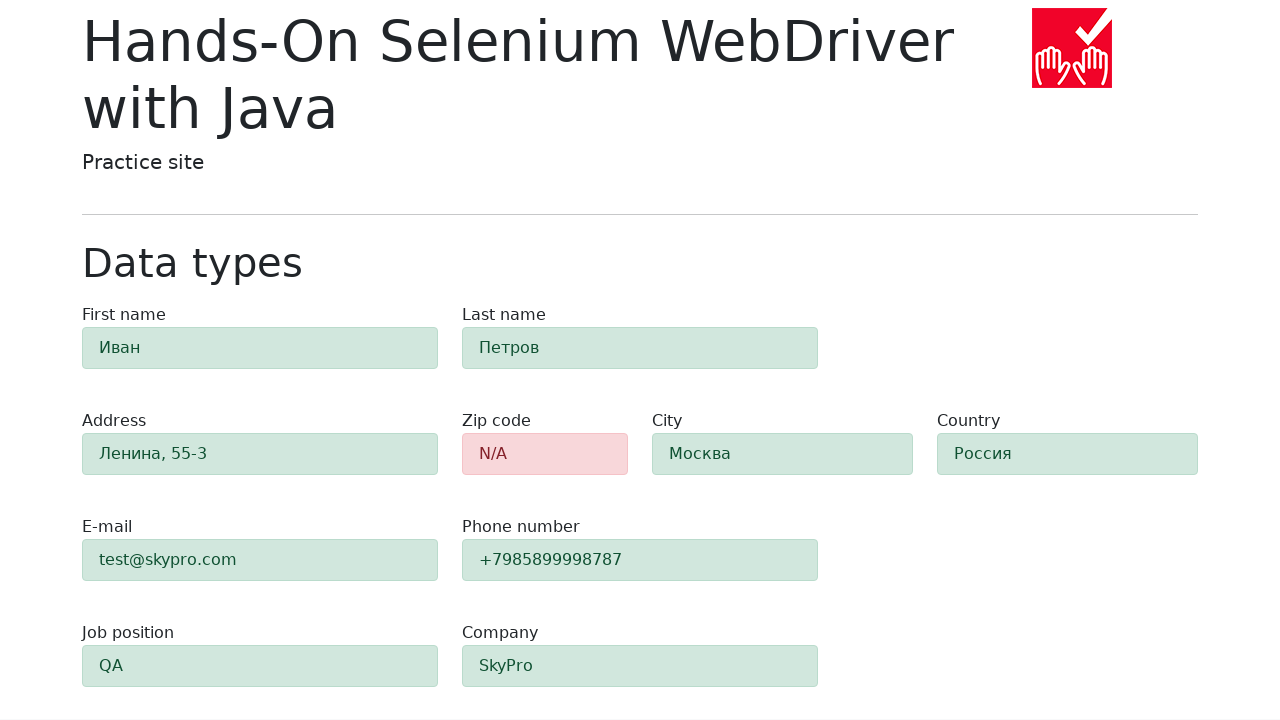

Verified address field has valid background color (green)
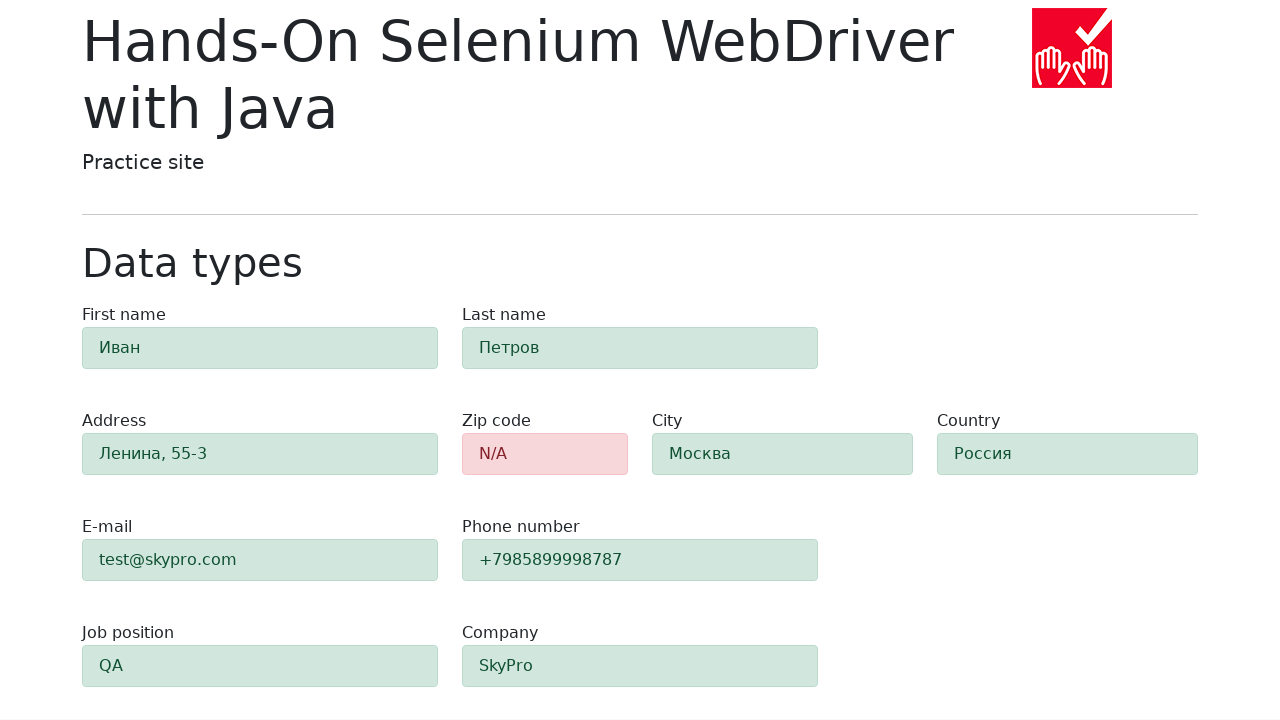

Verified zip-code field has invalid background color (red)
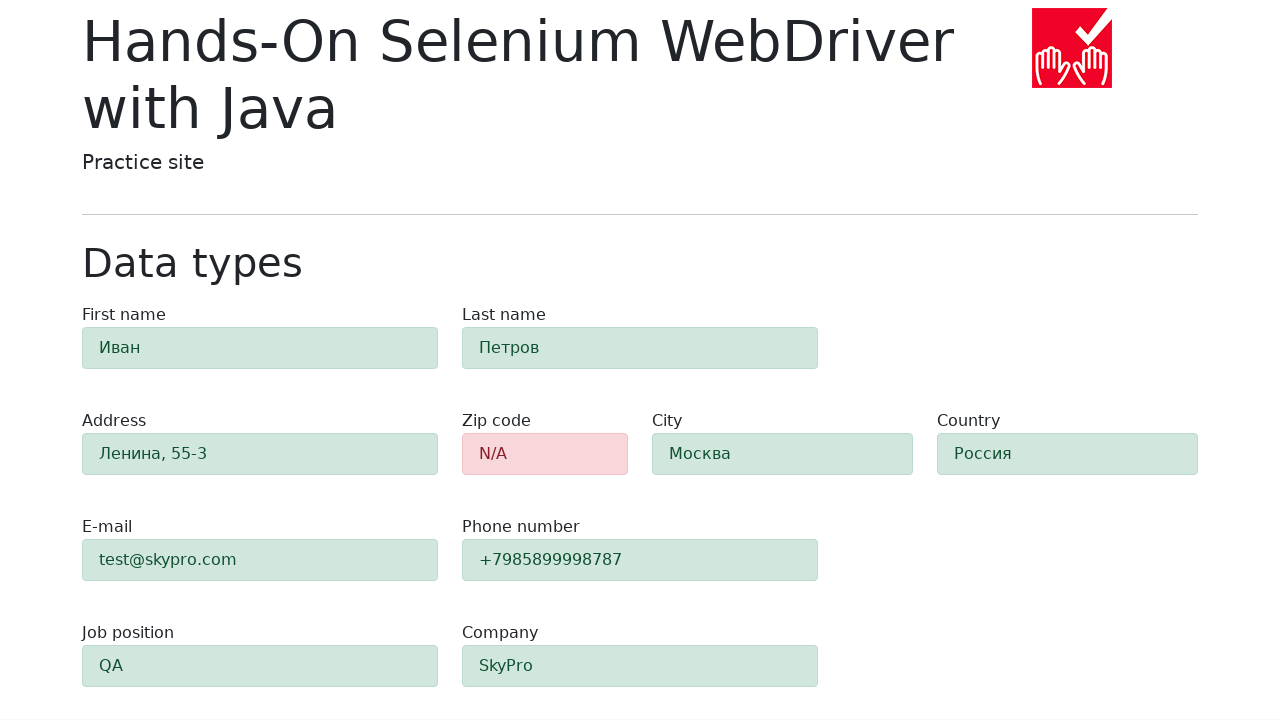

Verified city field has valid background color (green)
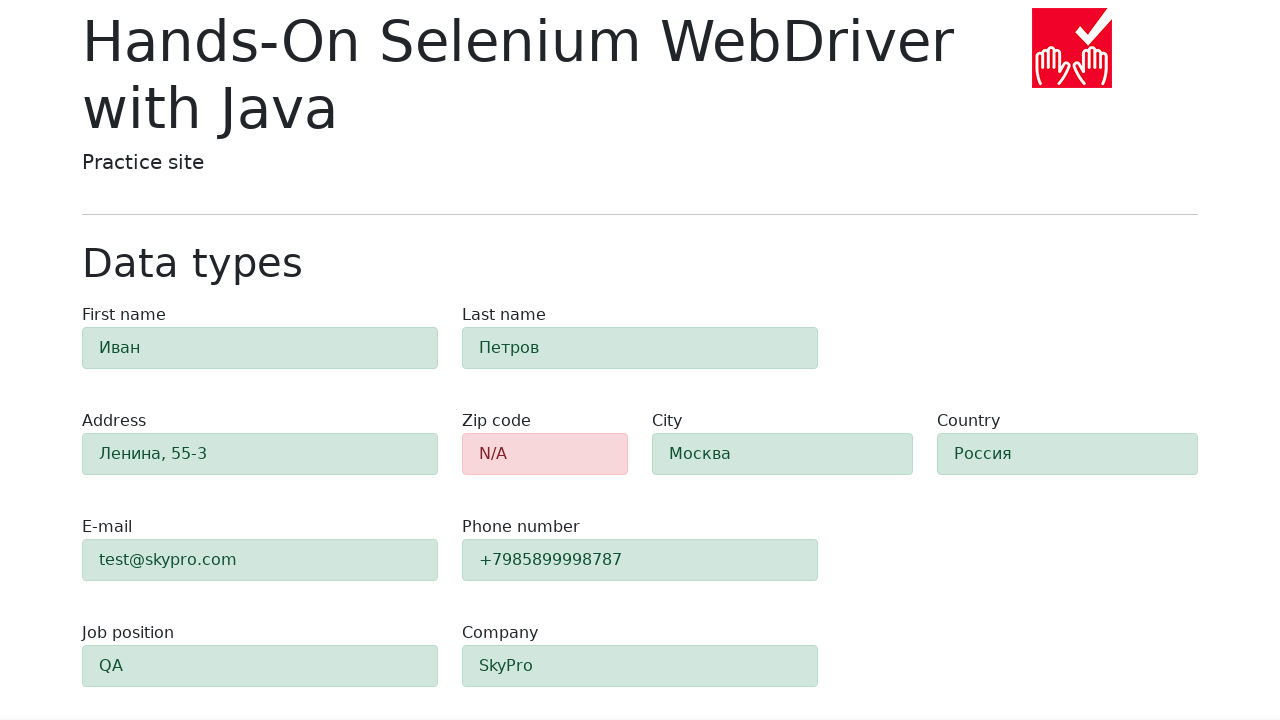

Verified country field has valid background color (green)
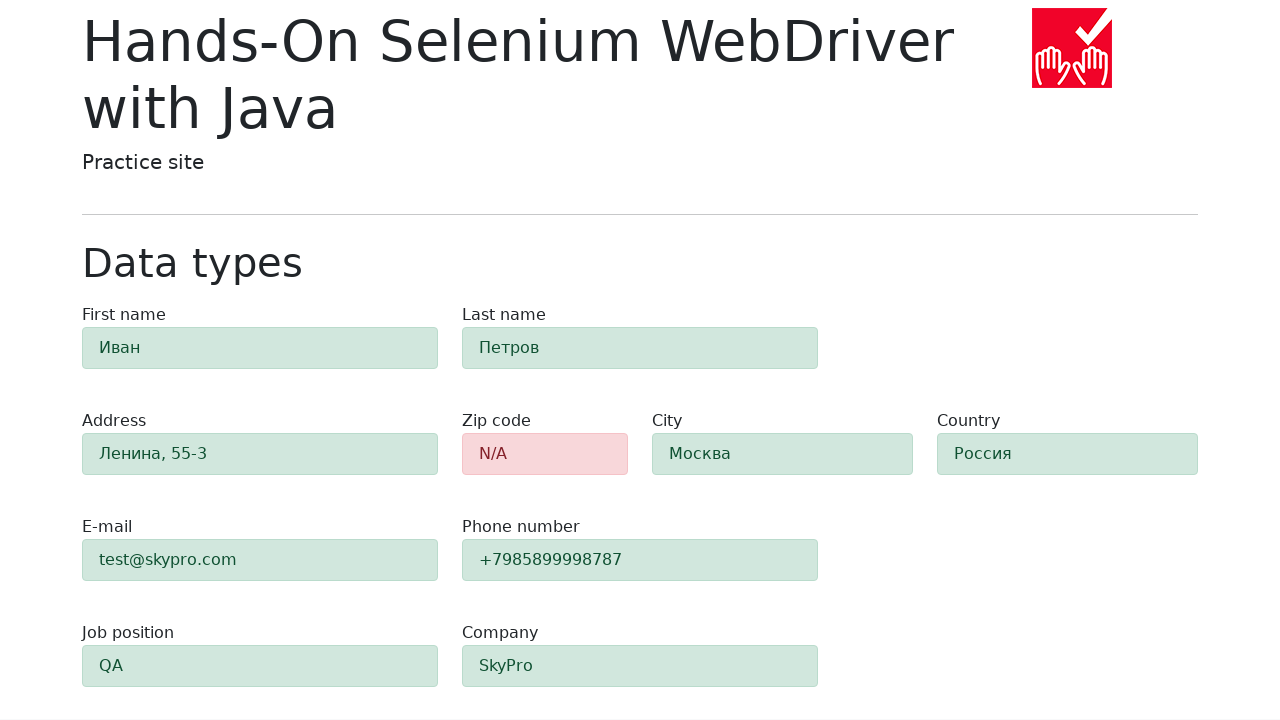

Verified e-mail field has valid background color (green)
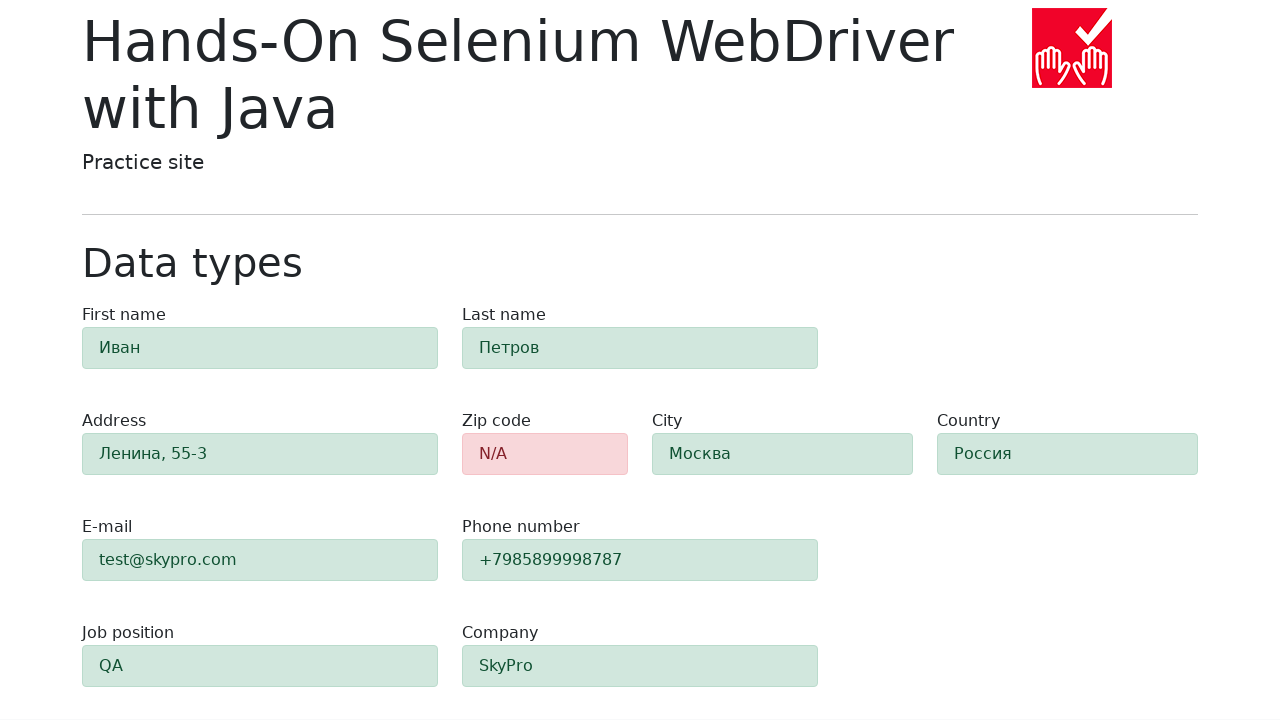

Verified phone field has valid background color (green)
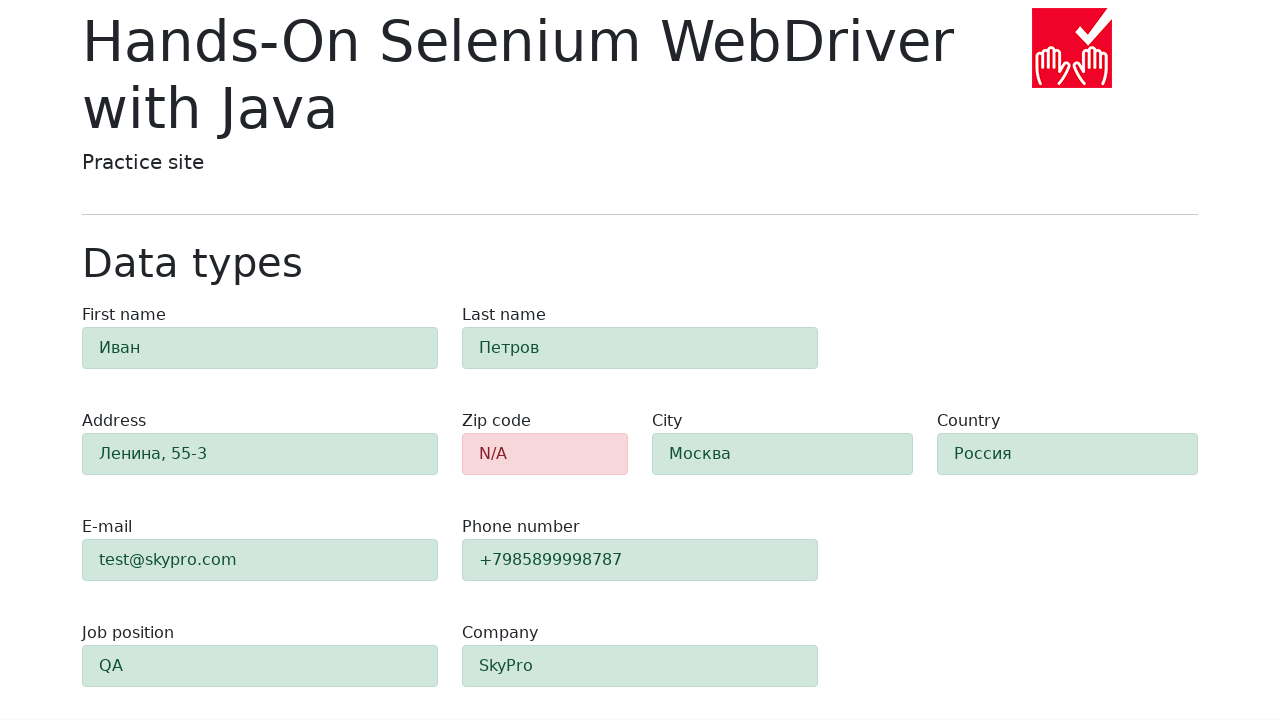

Verified job-position field has valid background color (green)
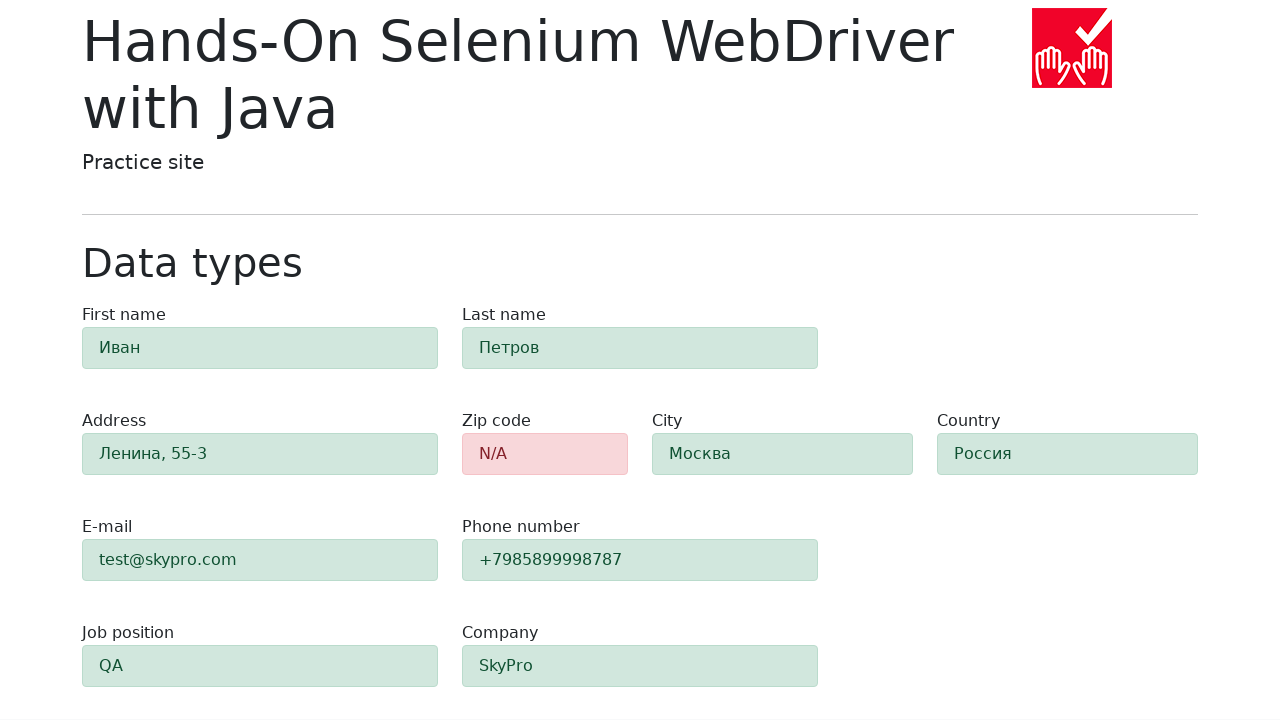

Verified company field has valid background color (green)
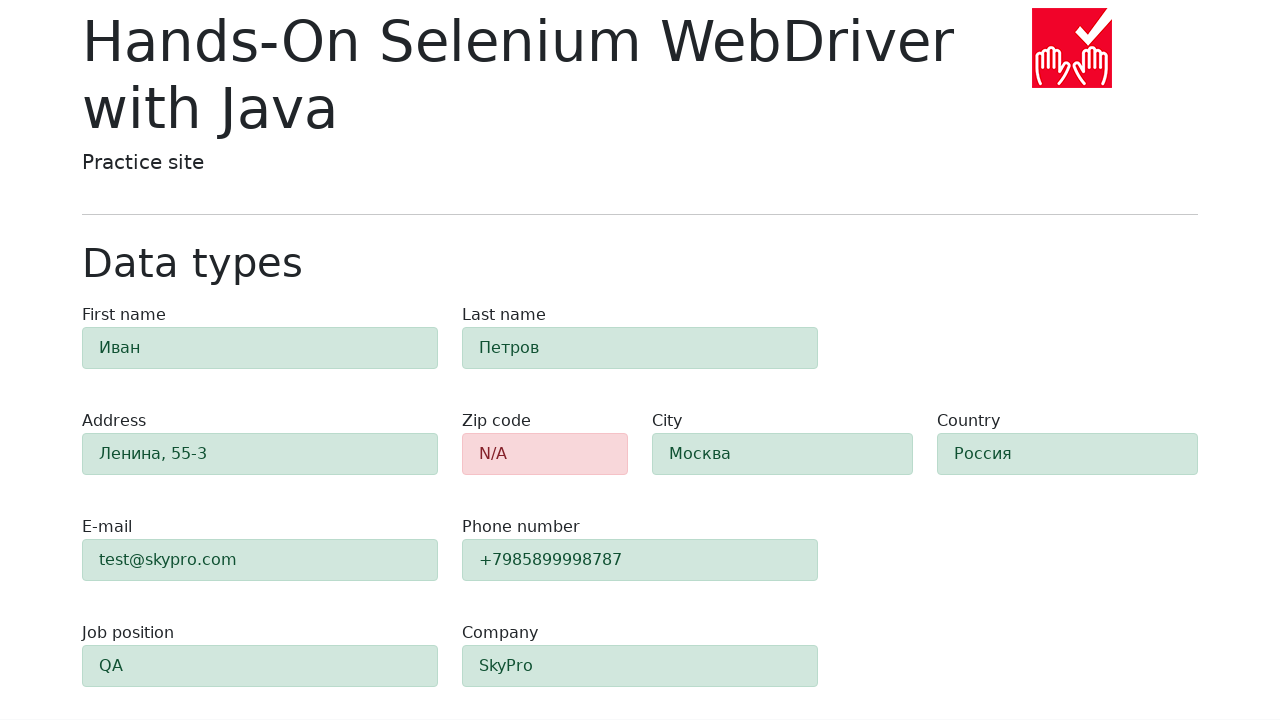

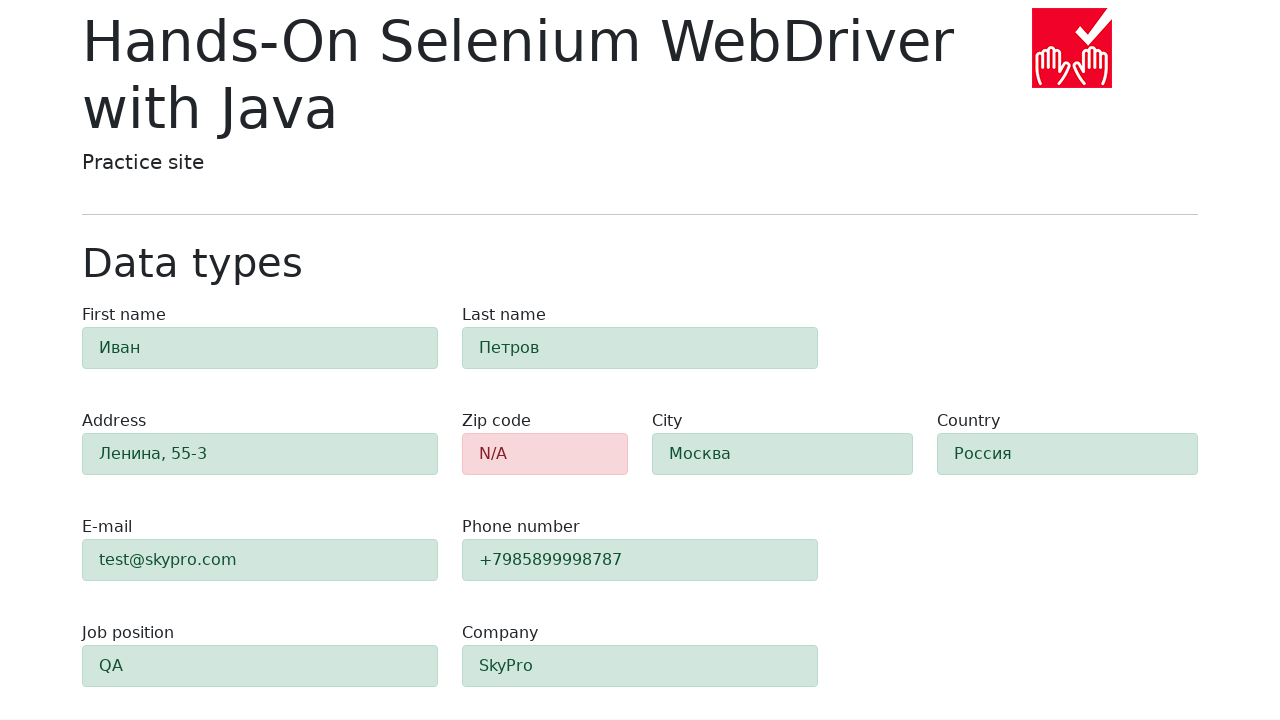